Tests login form validation by submitting incorrect credentials and verifying the error message displays correctly

Starting URL: https://rahulshettyacademy.com/loginpagePractise/

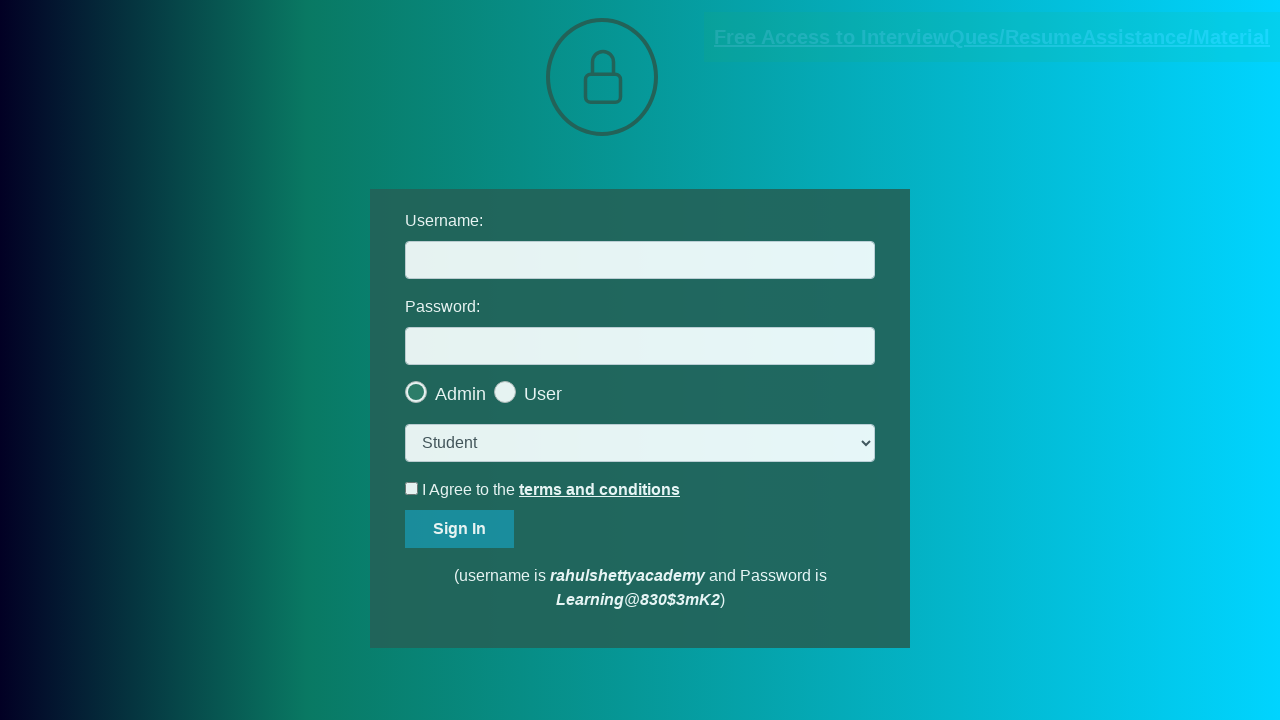

Filled username field with 'Serdar KILIÇ' on #username
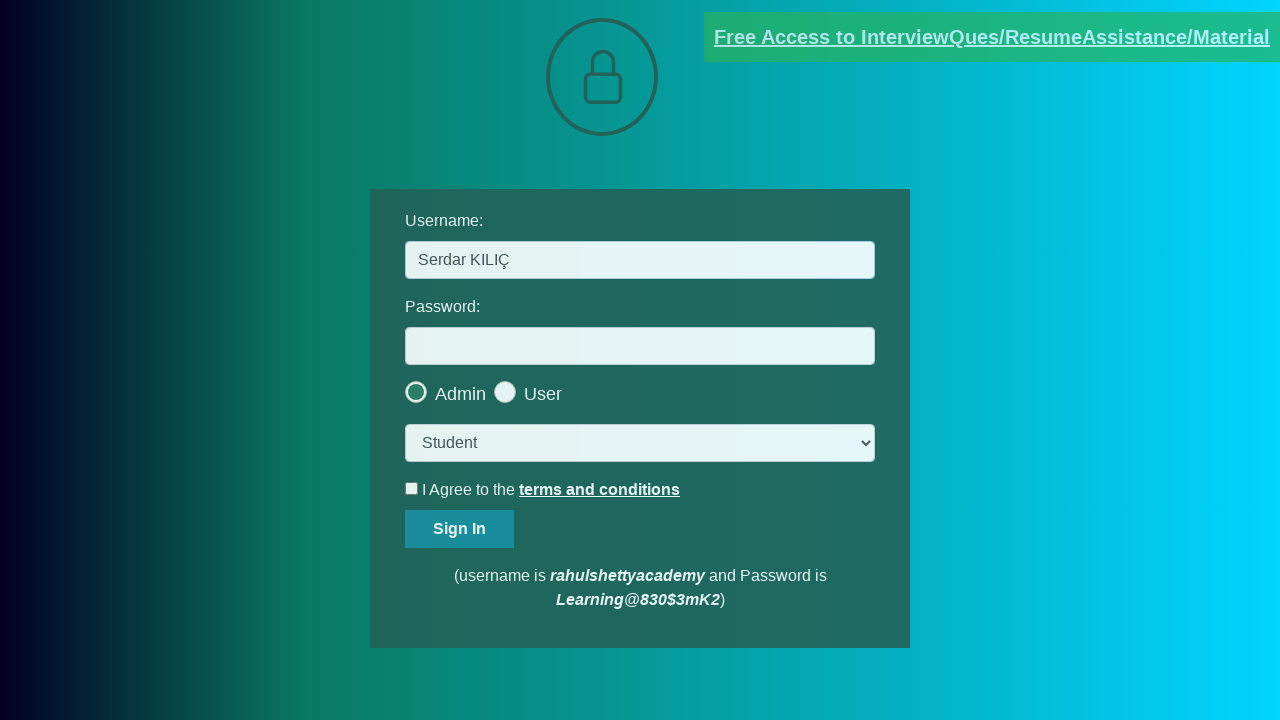

Filled password field with incorrect credentials on input[type='password']
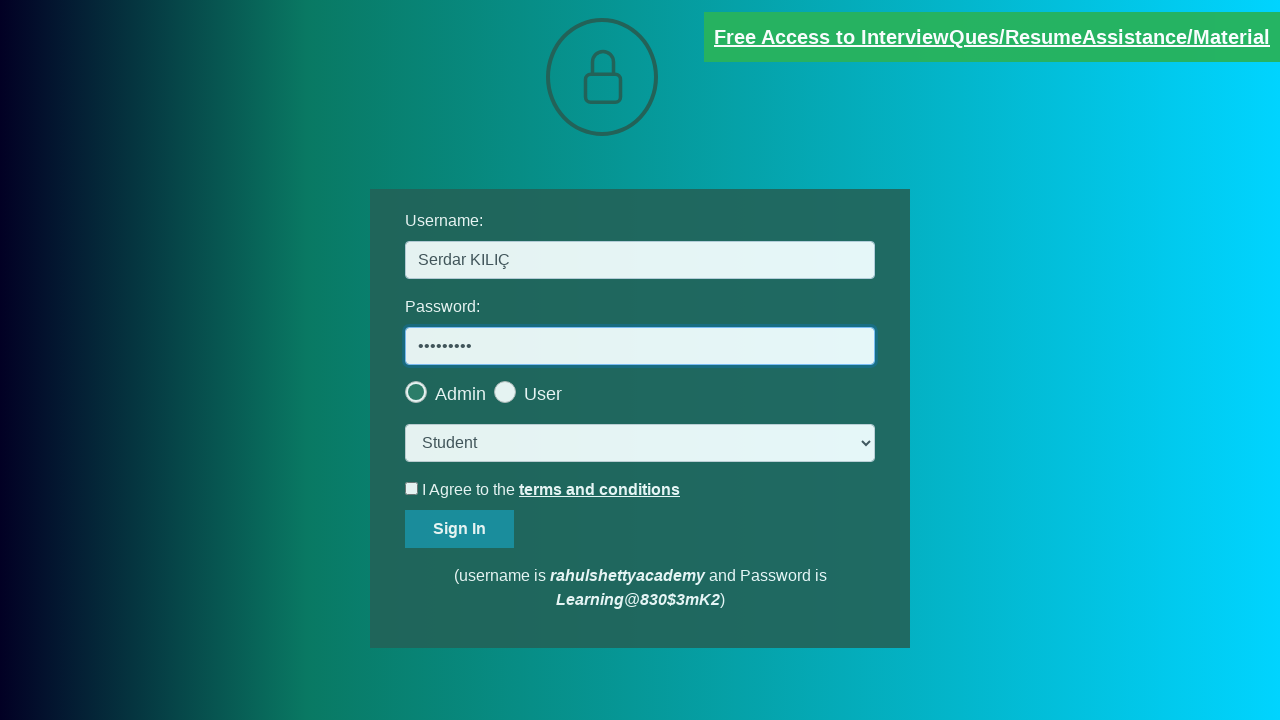

Checked the terms and conditions checkbox at (412, 488) on #terms
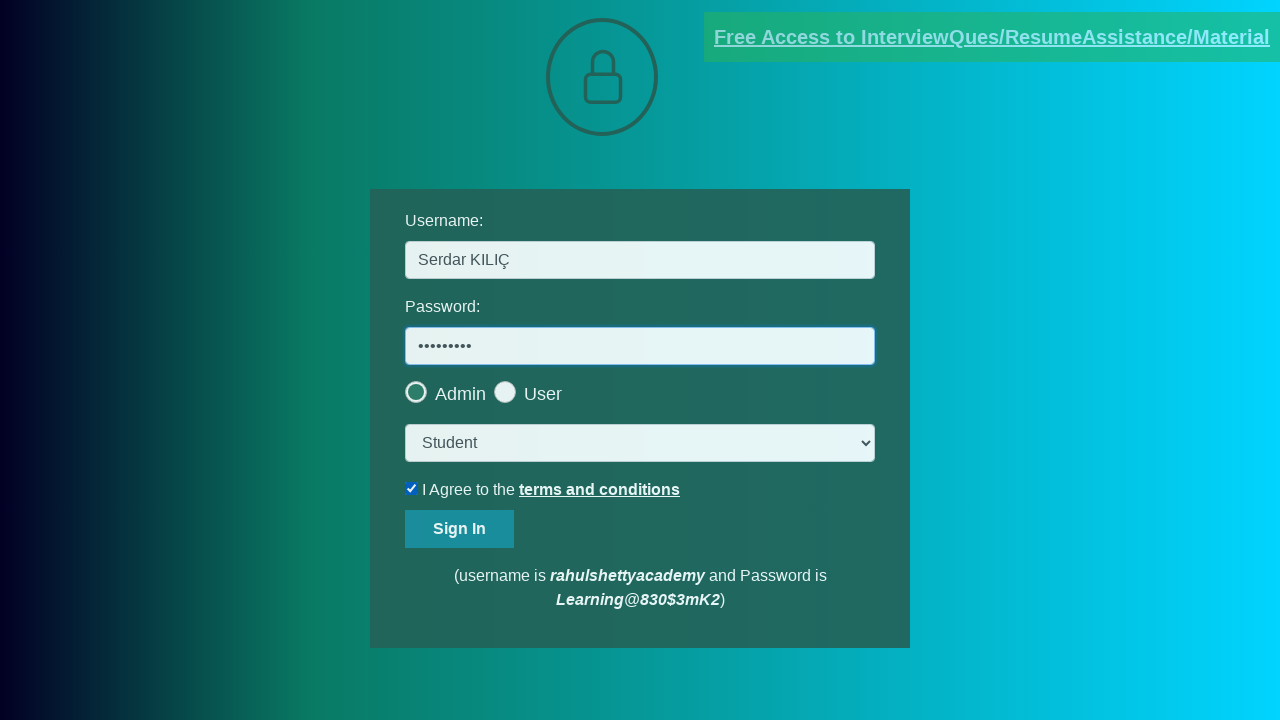

Clicked sign in button to submit login form at (460, 529) on #signInBtn
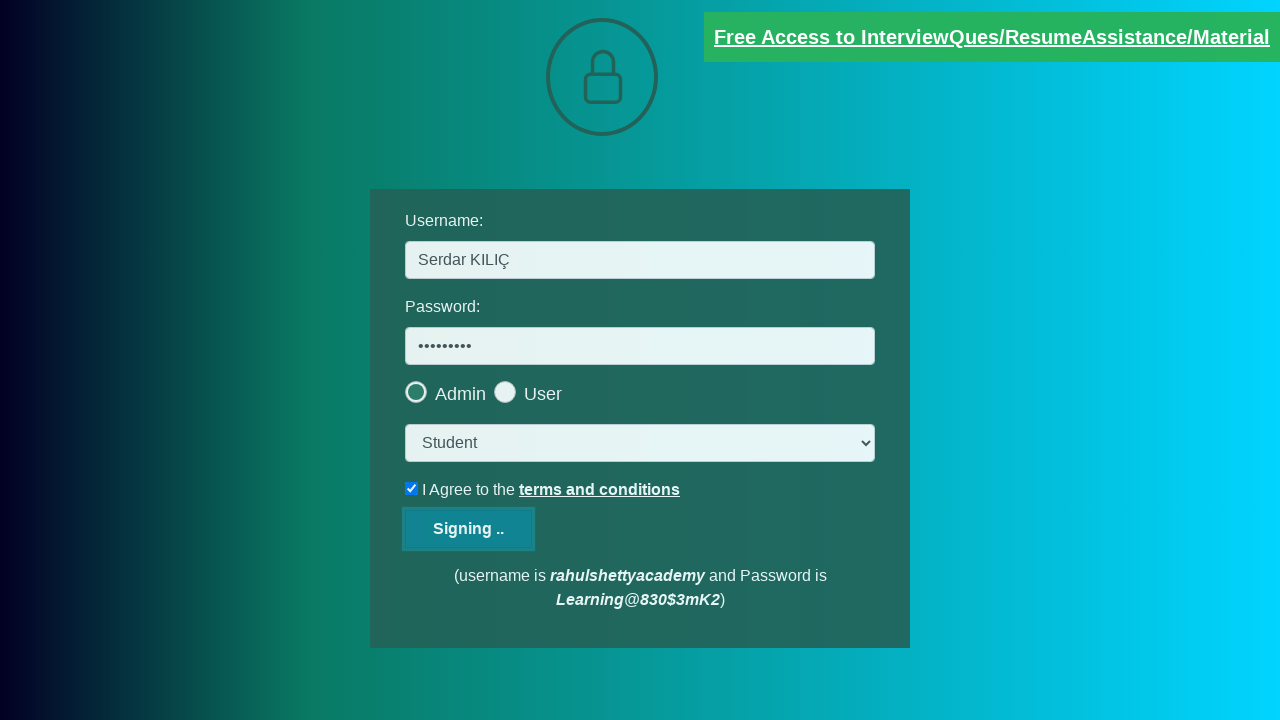

Error message appeared on screen
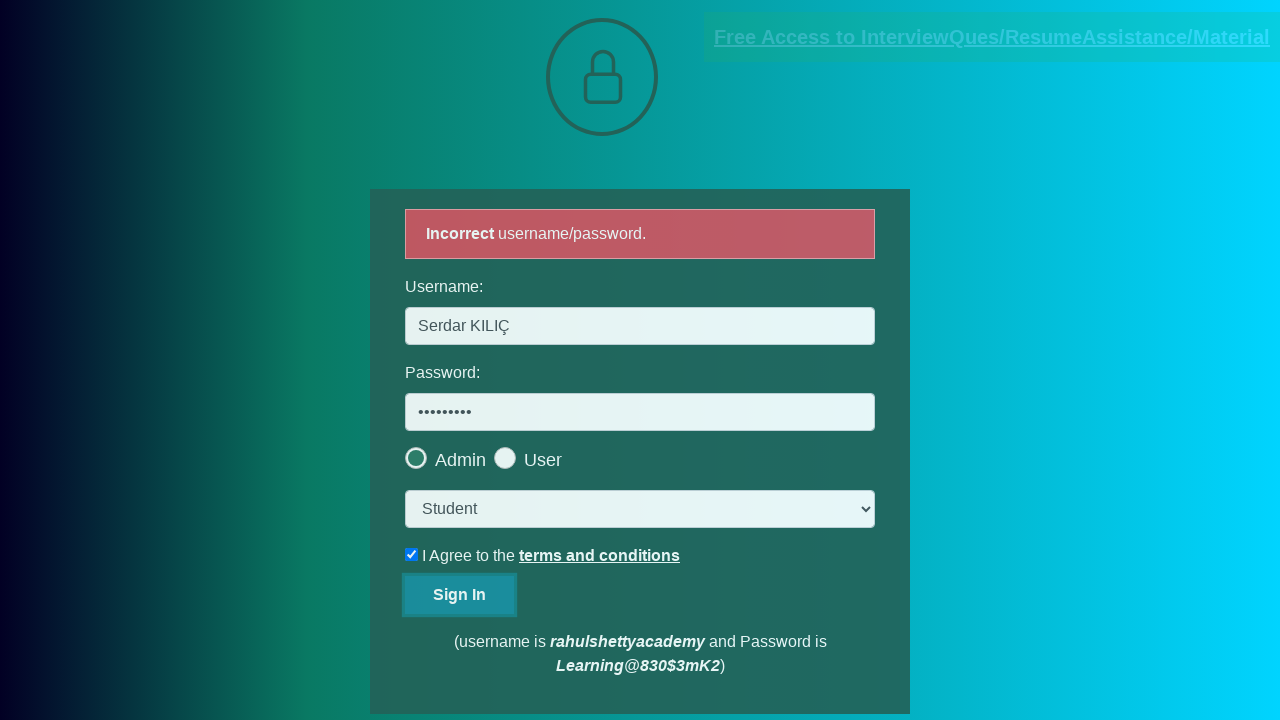

Retrieved error message text from DOM
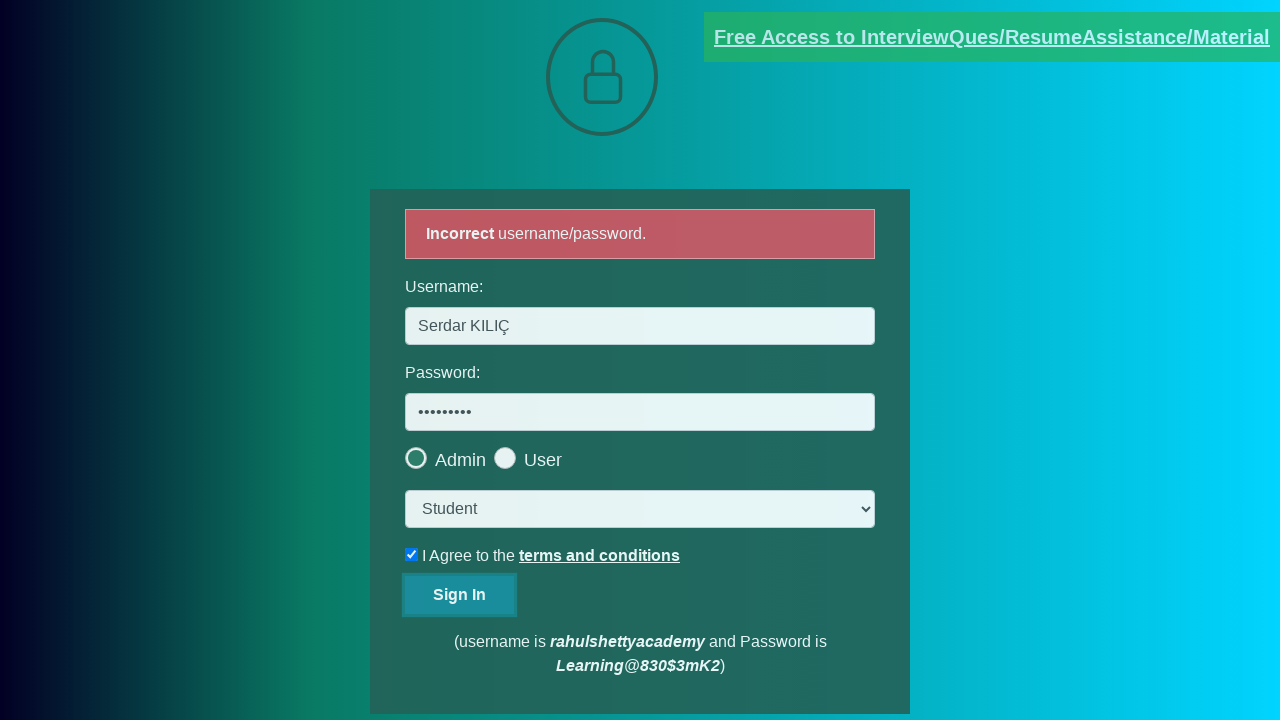

Verified error message contains 'Incorrect username/password.'
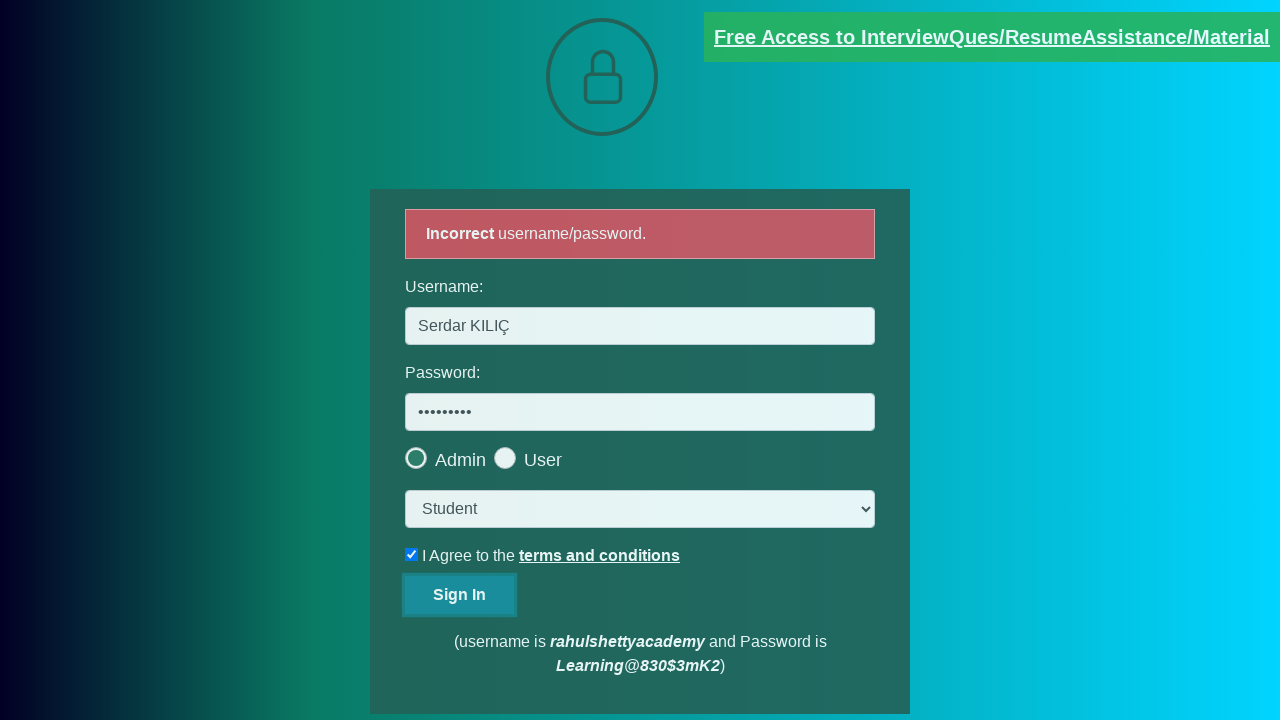

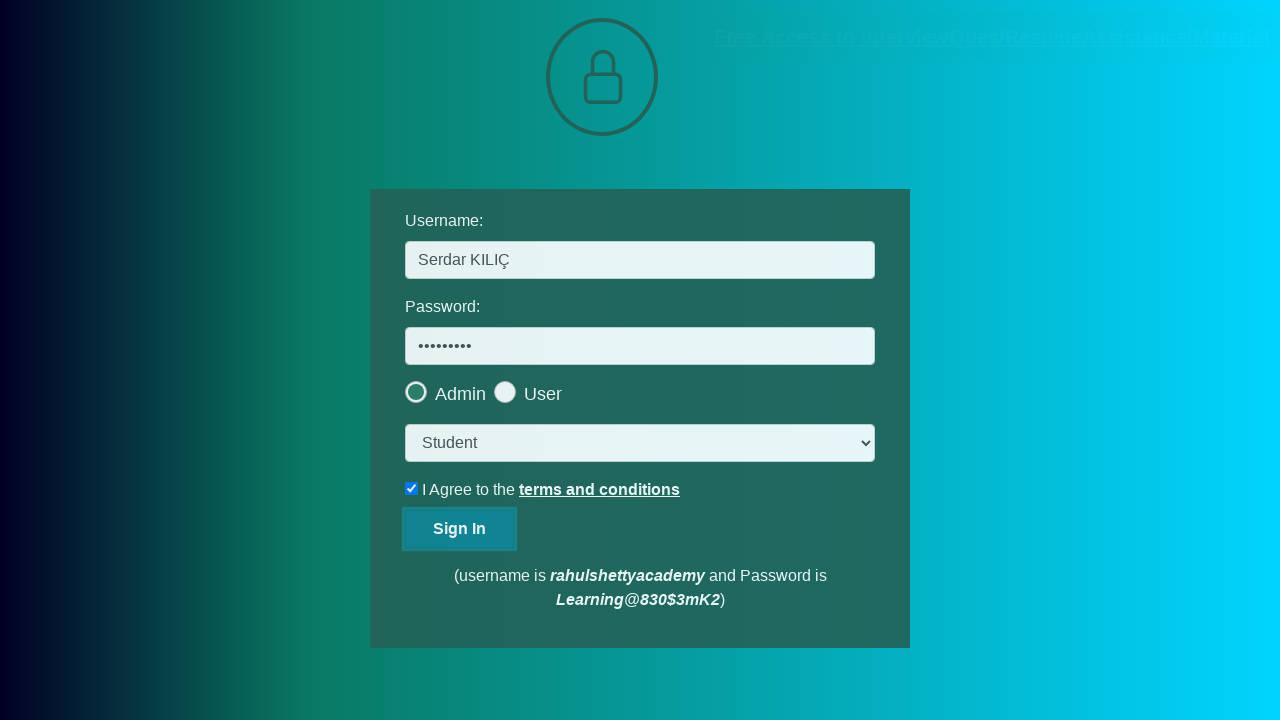